Navigates to 12306 railway ticket website and modifies the train date field using JavaScript execution

Starting URL: https://www.12306.cn/index/

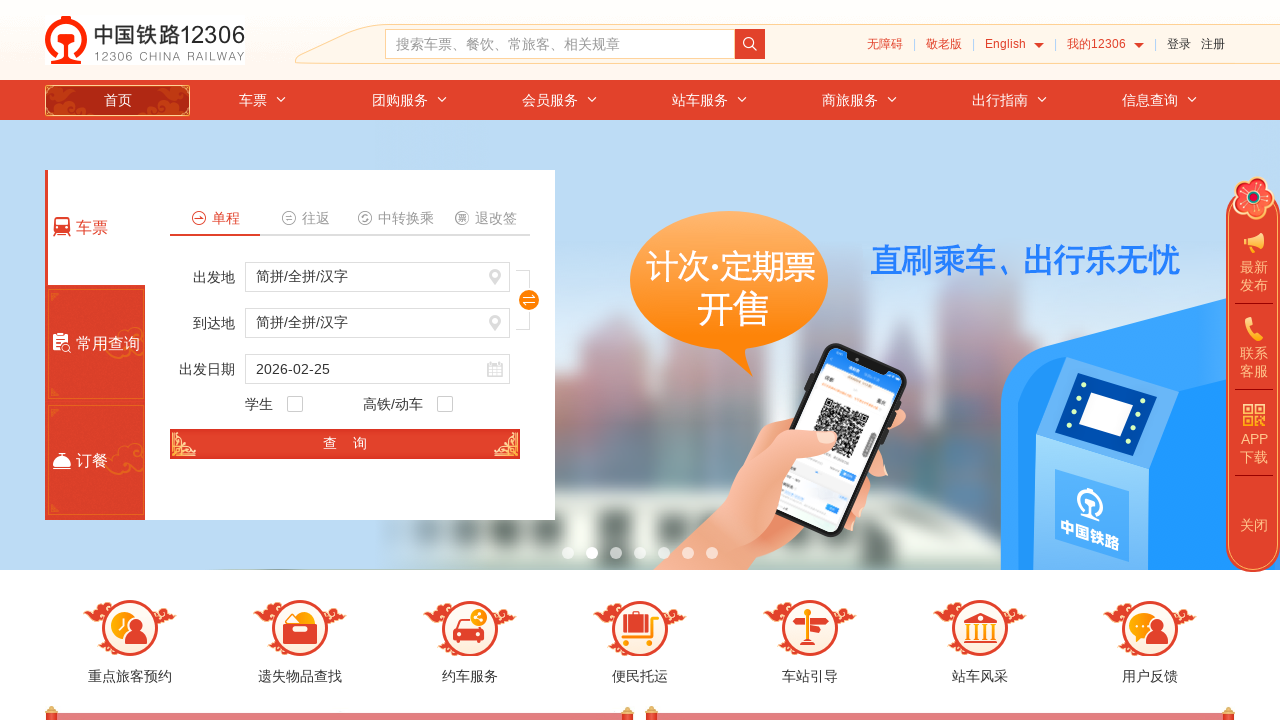

Train date input field became visible
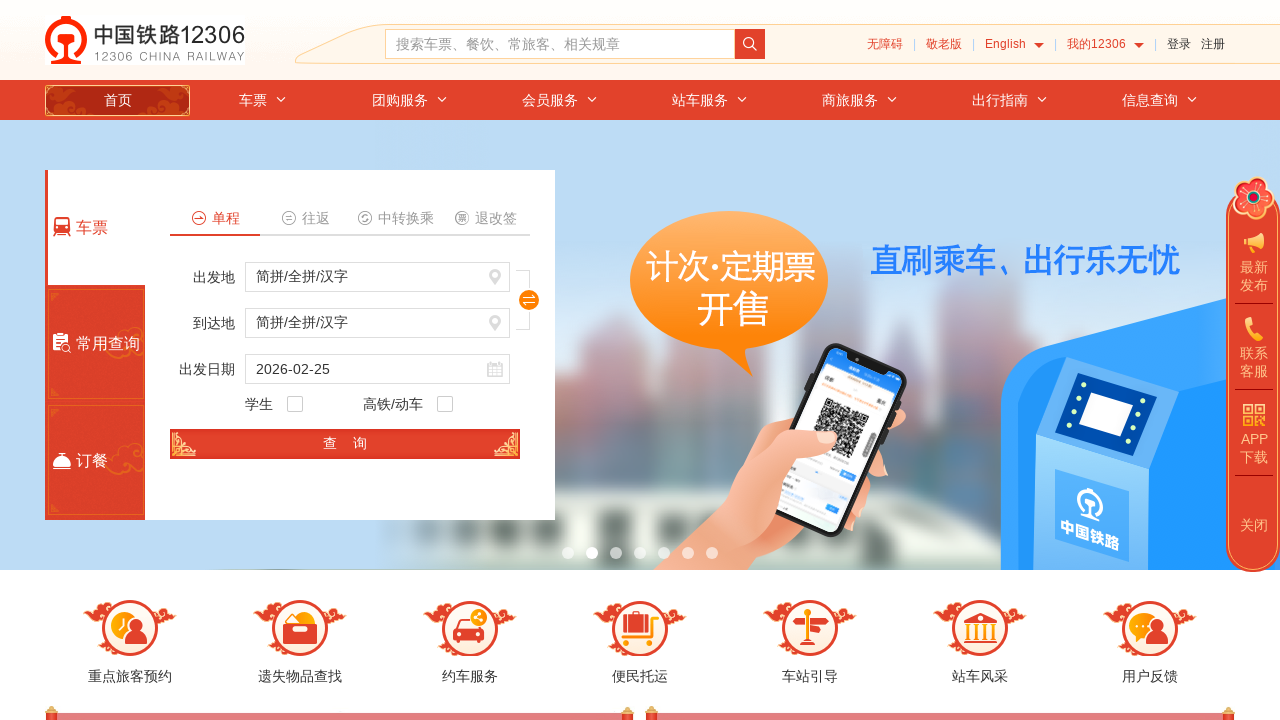

Executed JavaScript to remove readonly attribute and set train date to 2024-03-25
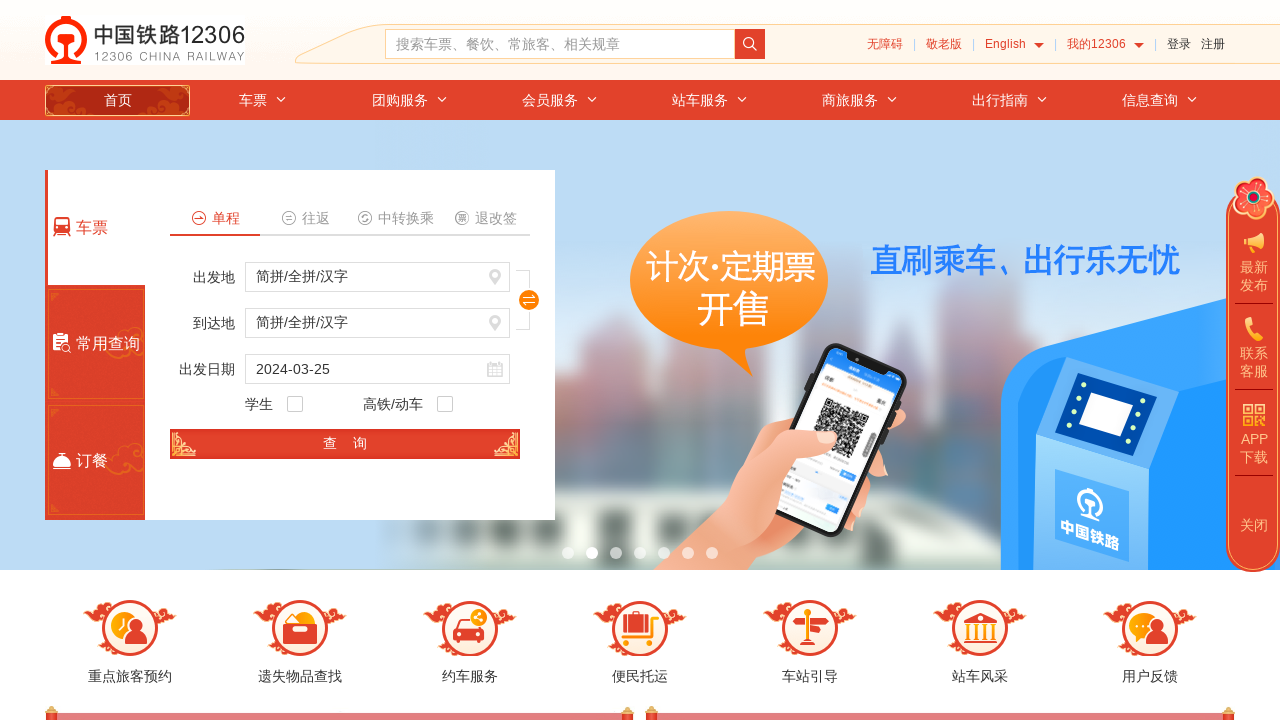

Waited 2 seconds for date change to take effect
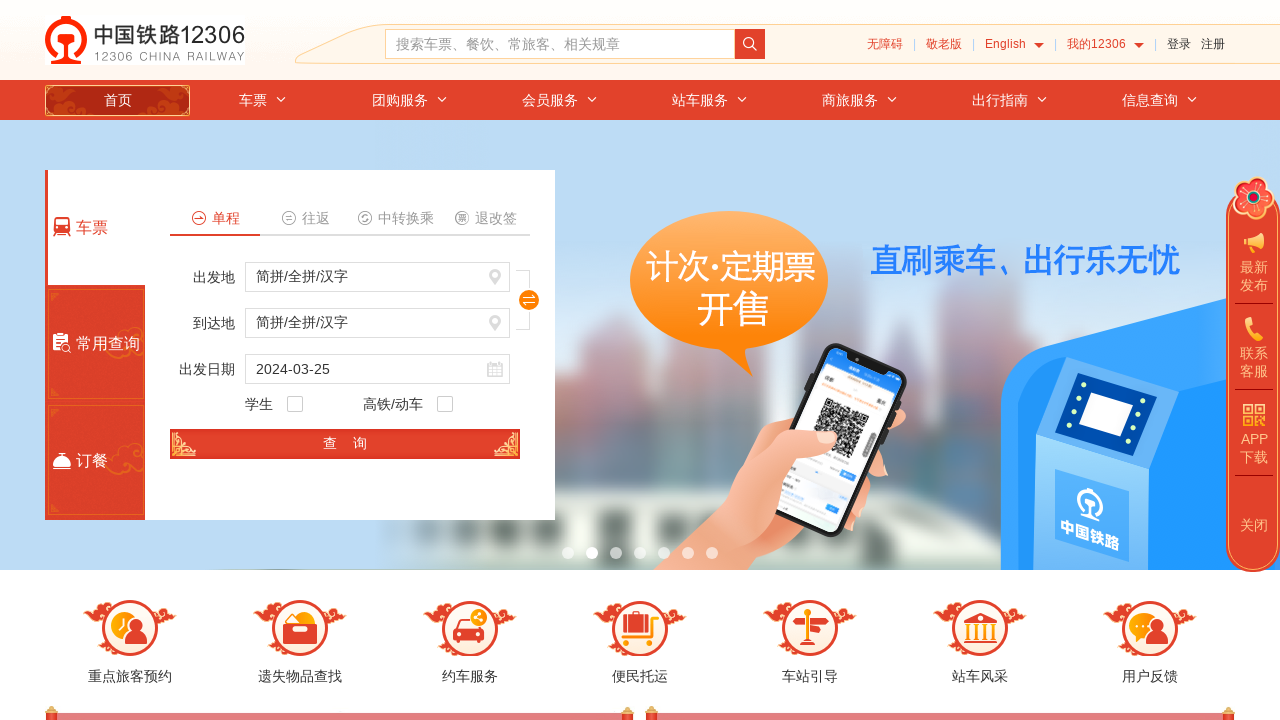

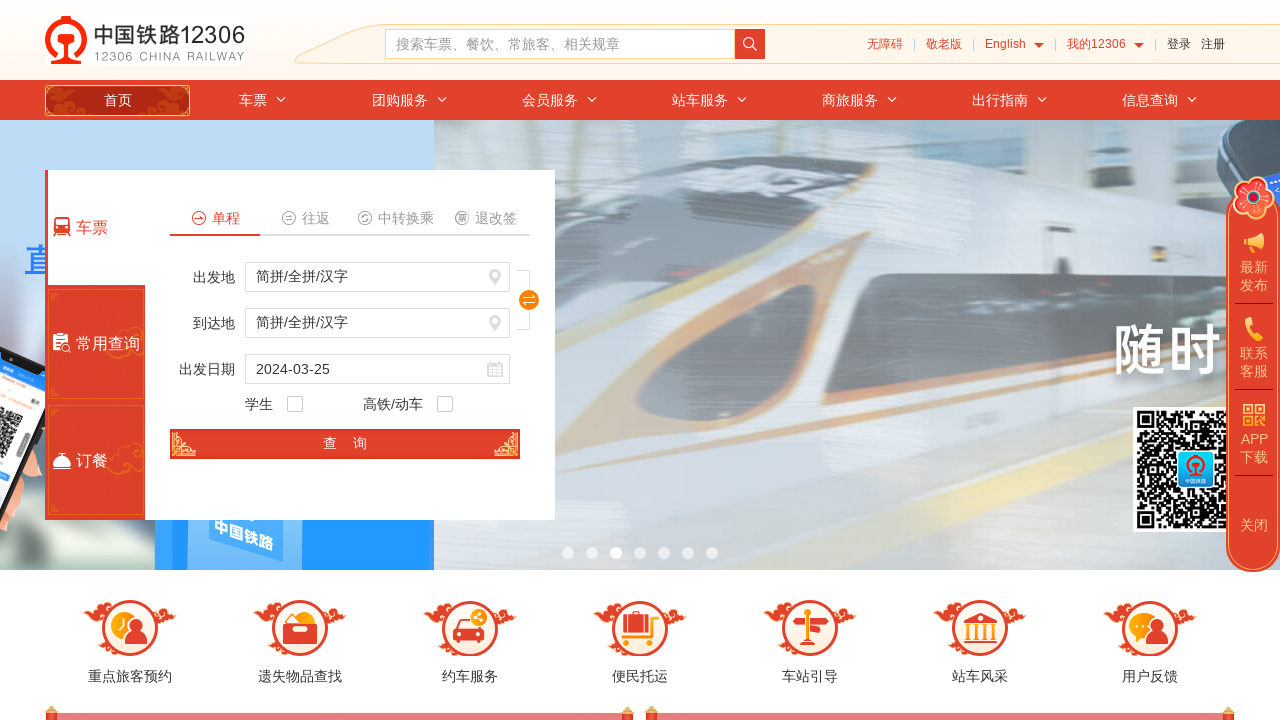